Tests checkbox selection on a practice form by finding and clicking various hobby checkboxes using different selection methods

Starting URL: https://demoqa.com/automation-practice-form

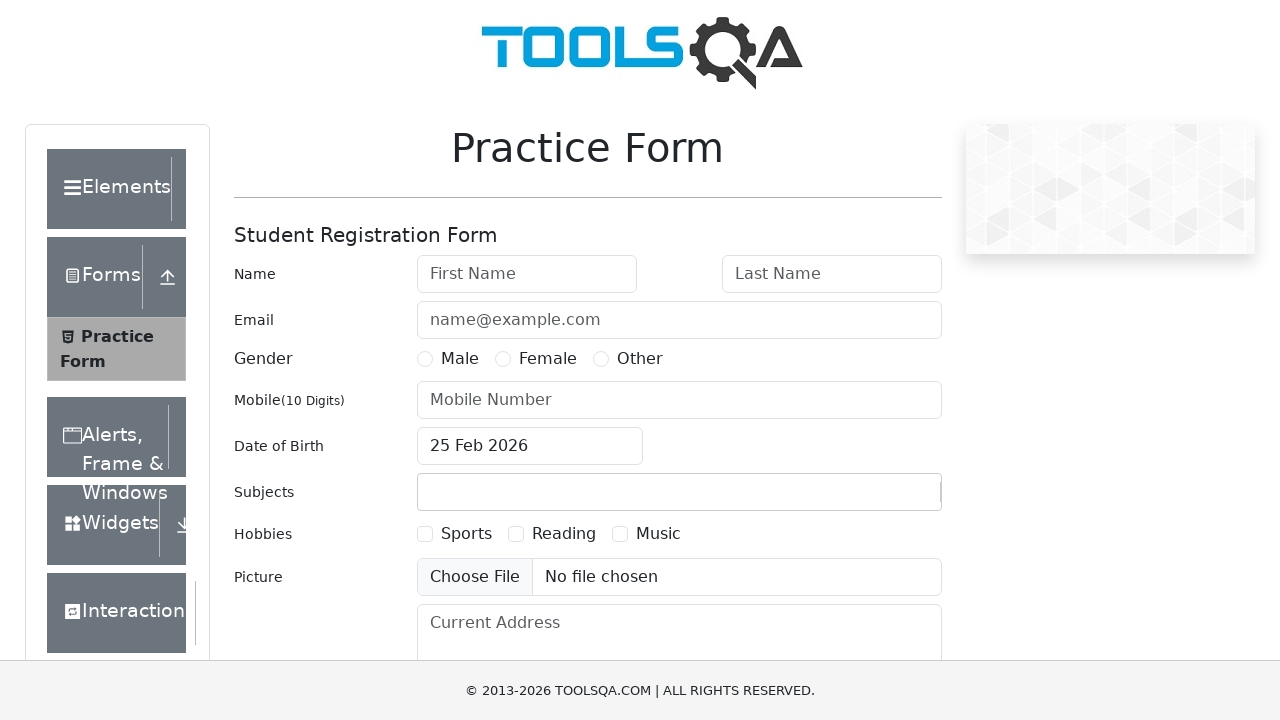

Scrolled down 200px to make checkboxes visible
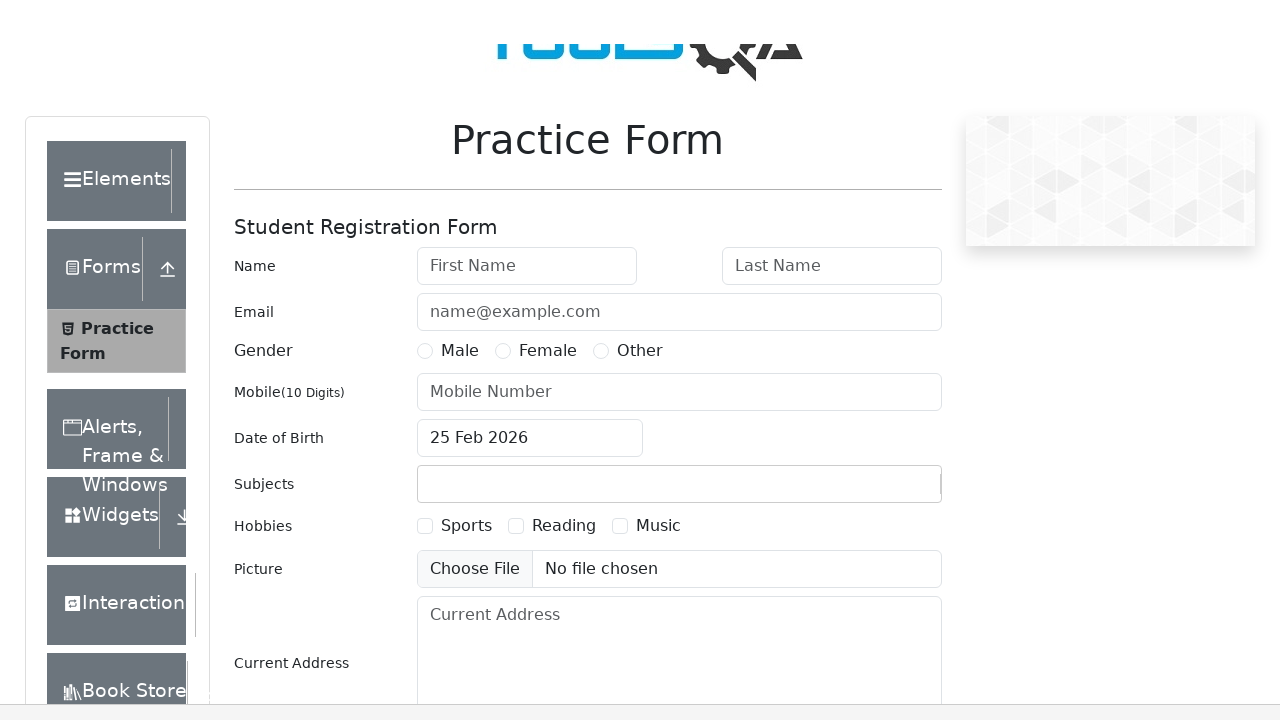

Located all hobby checkbox labels on the form
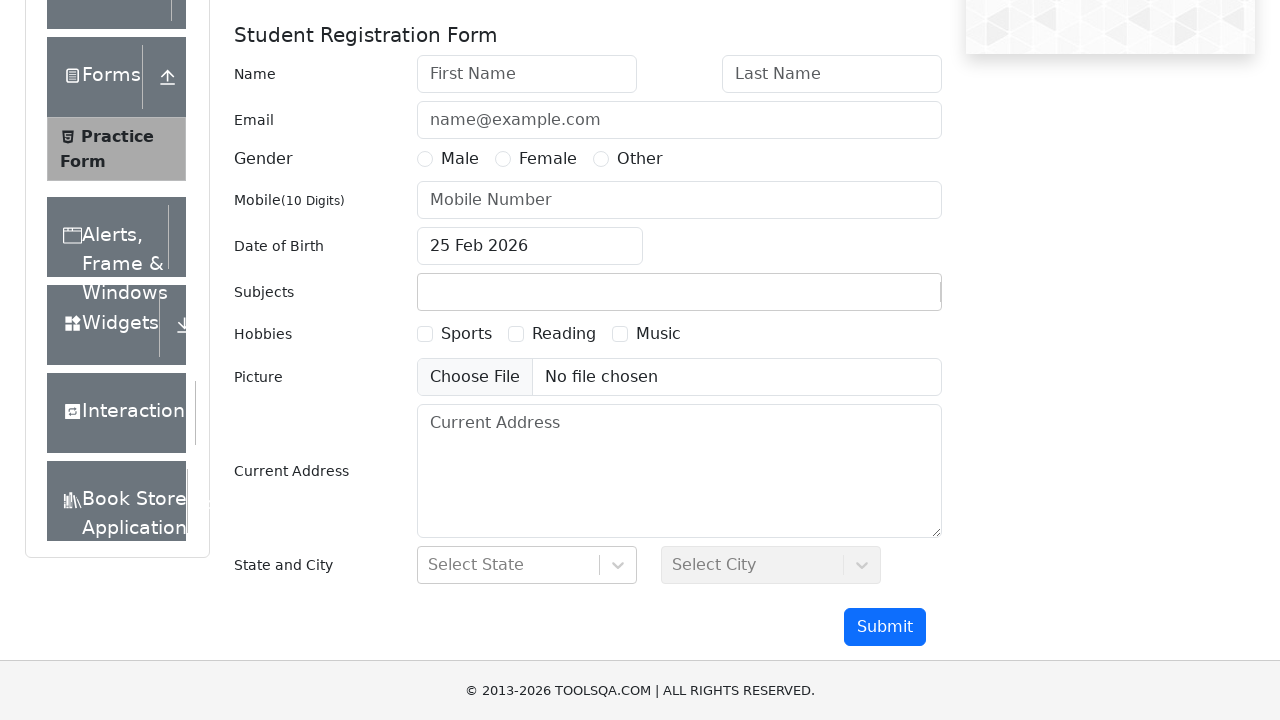

Filtered checkbox labels to find Sports checkbox
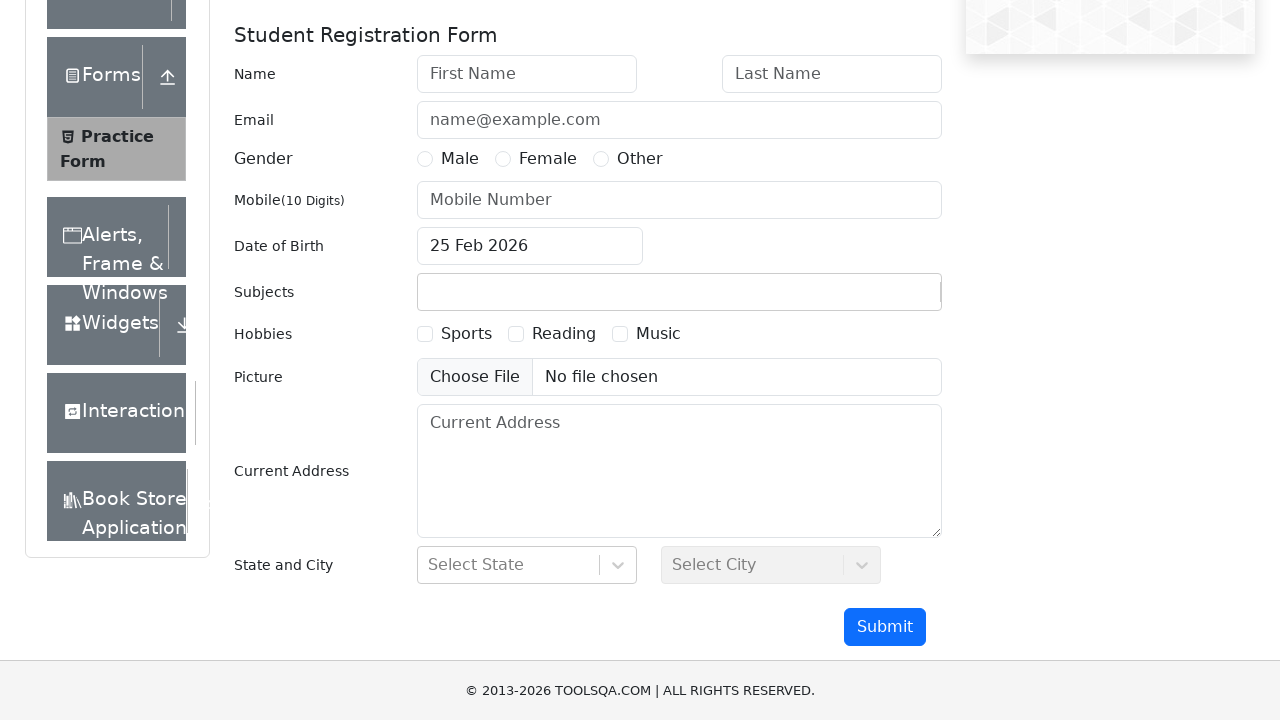

Filtered checkbox labels to find Reading checkbox
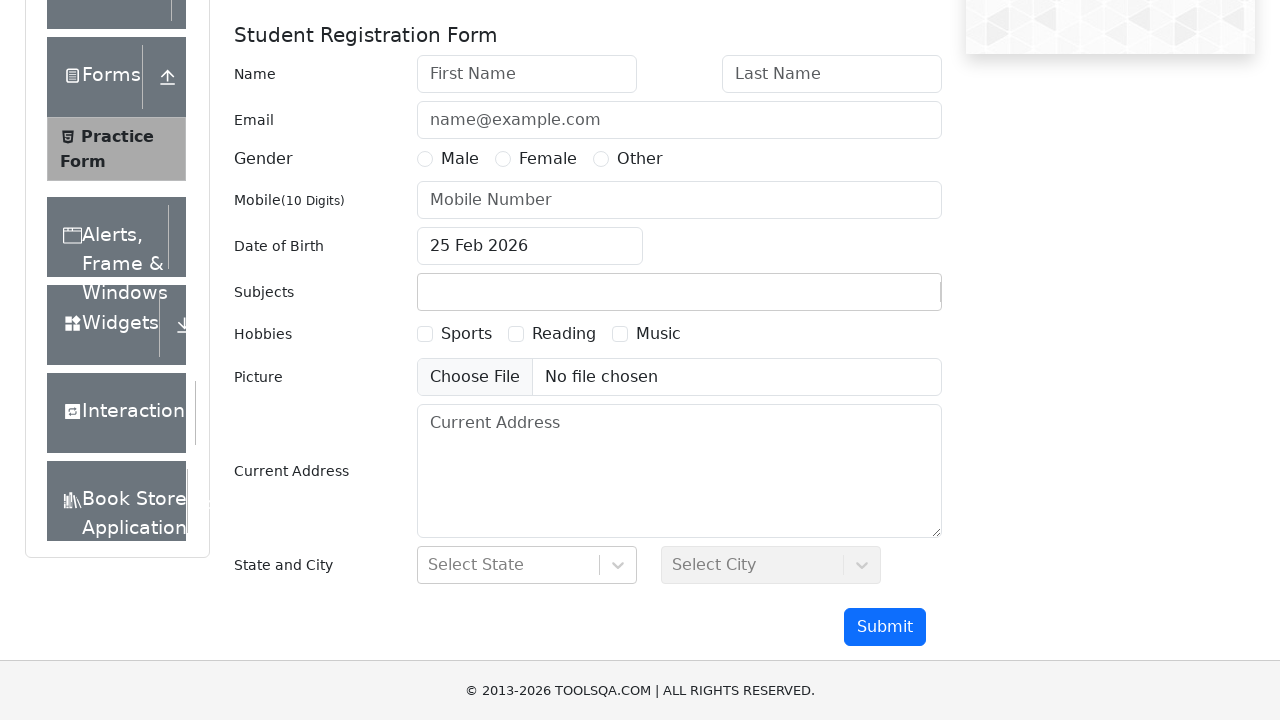

Filtered checkbox labels to find Music checkbox
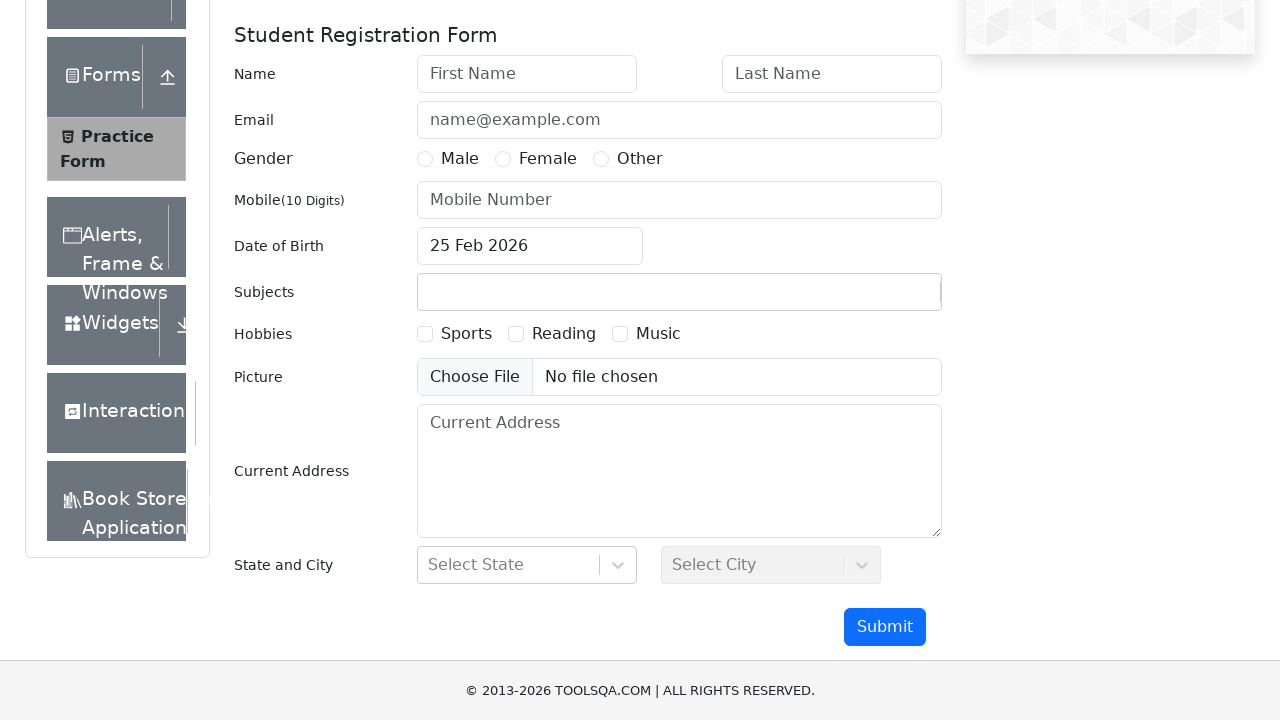

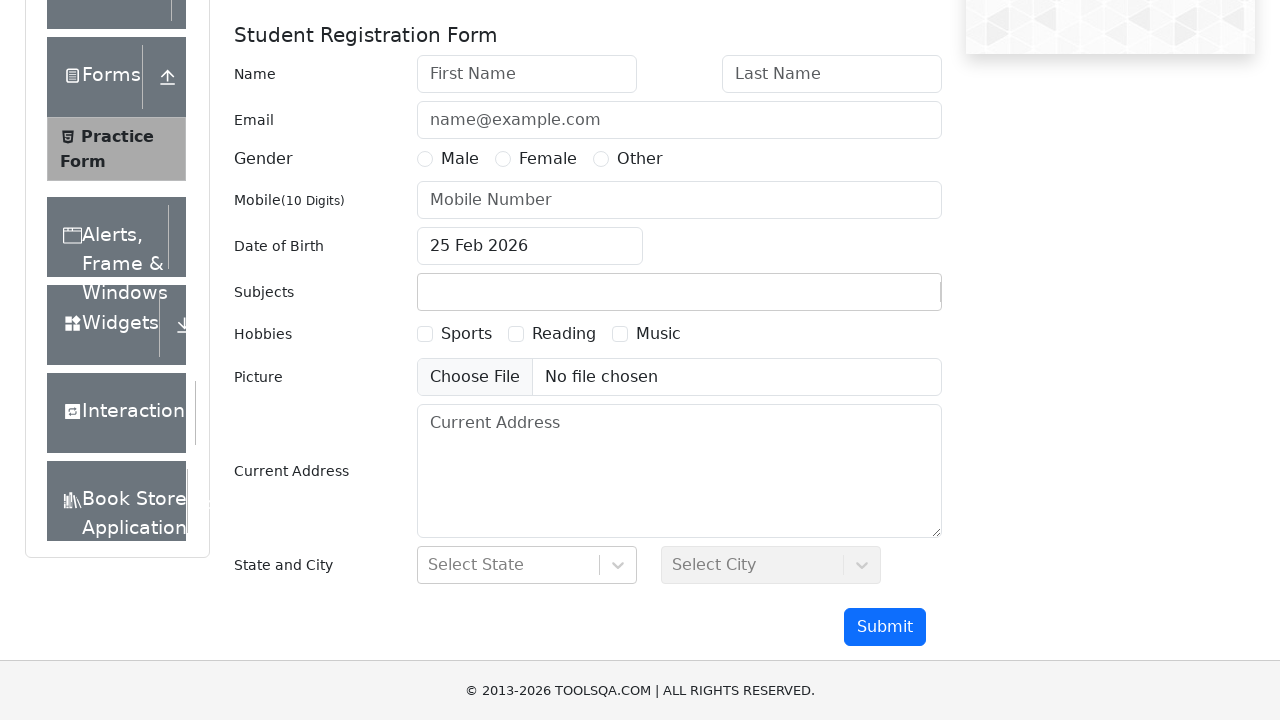